Tests keyboard actions on jQueryUI selectable demo by holding CONTROL key and clicking multiple list items to select them (items 1, 3, 5, and 7)

Starting URL: https://jqueryui.com/selectable/

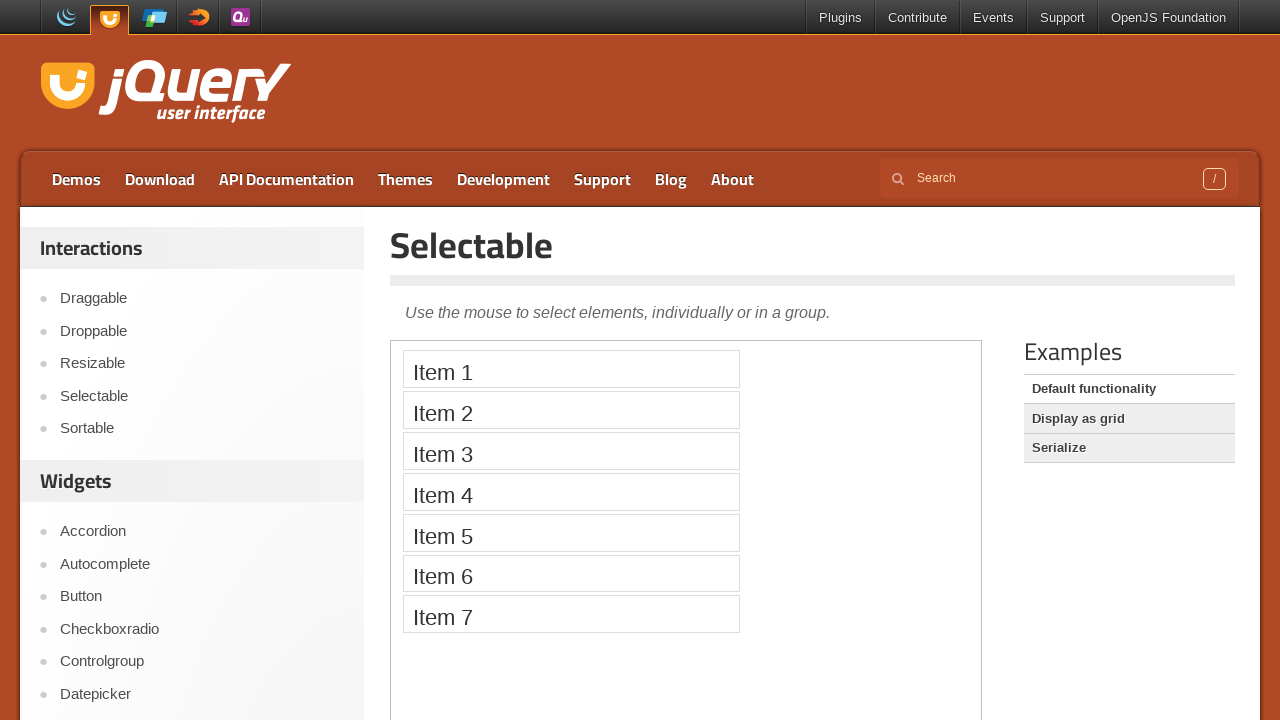

Navigated to jQueryUI selectable demo page
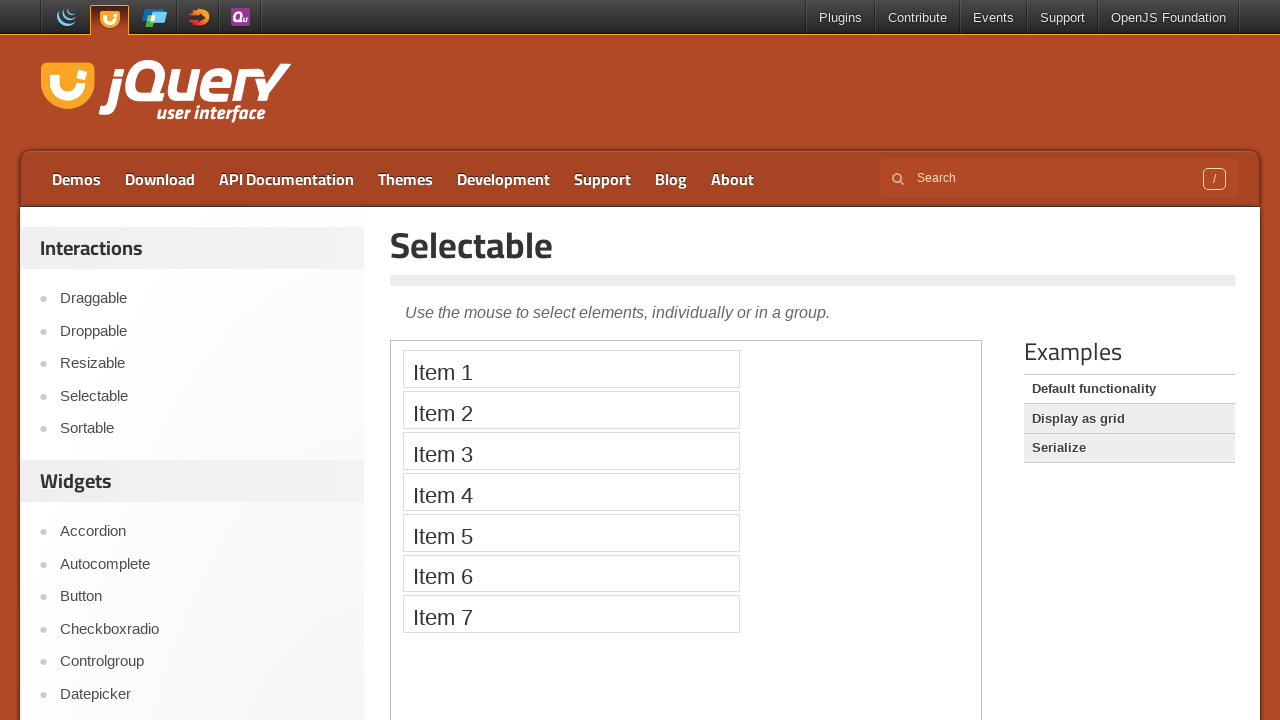

Located demo iframe
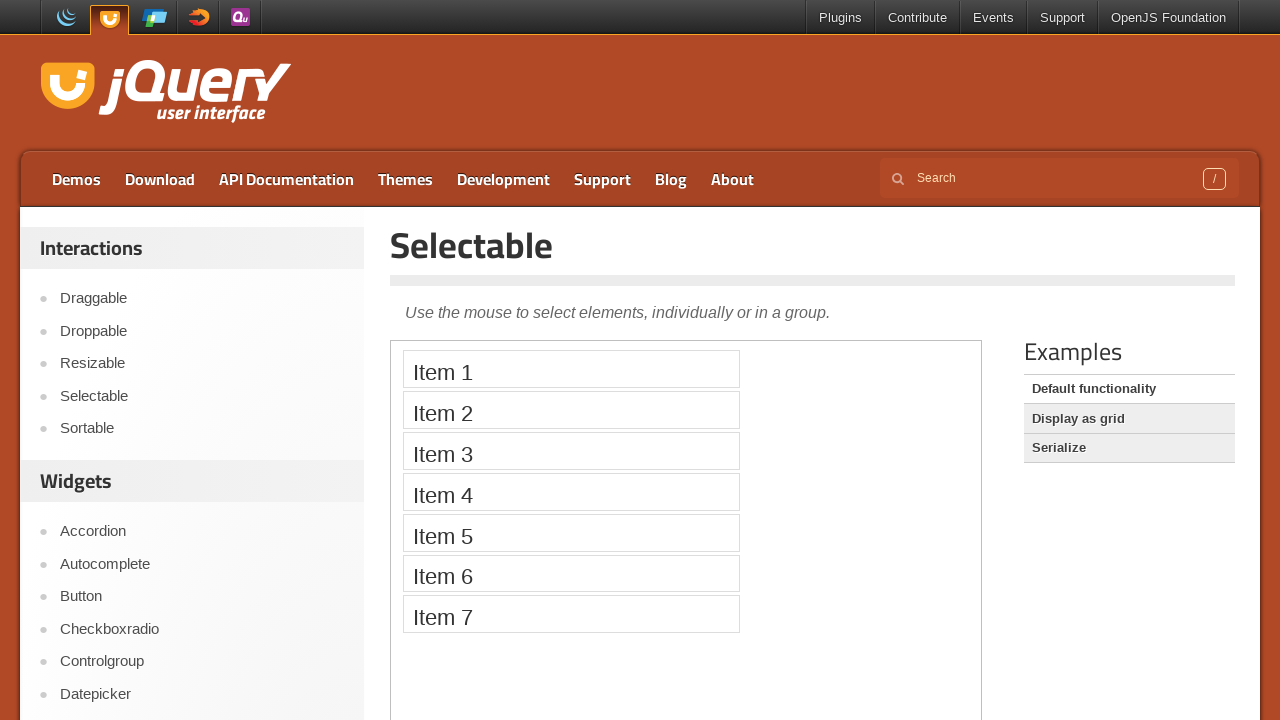

Located list item 1
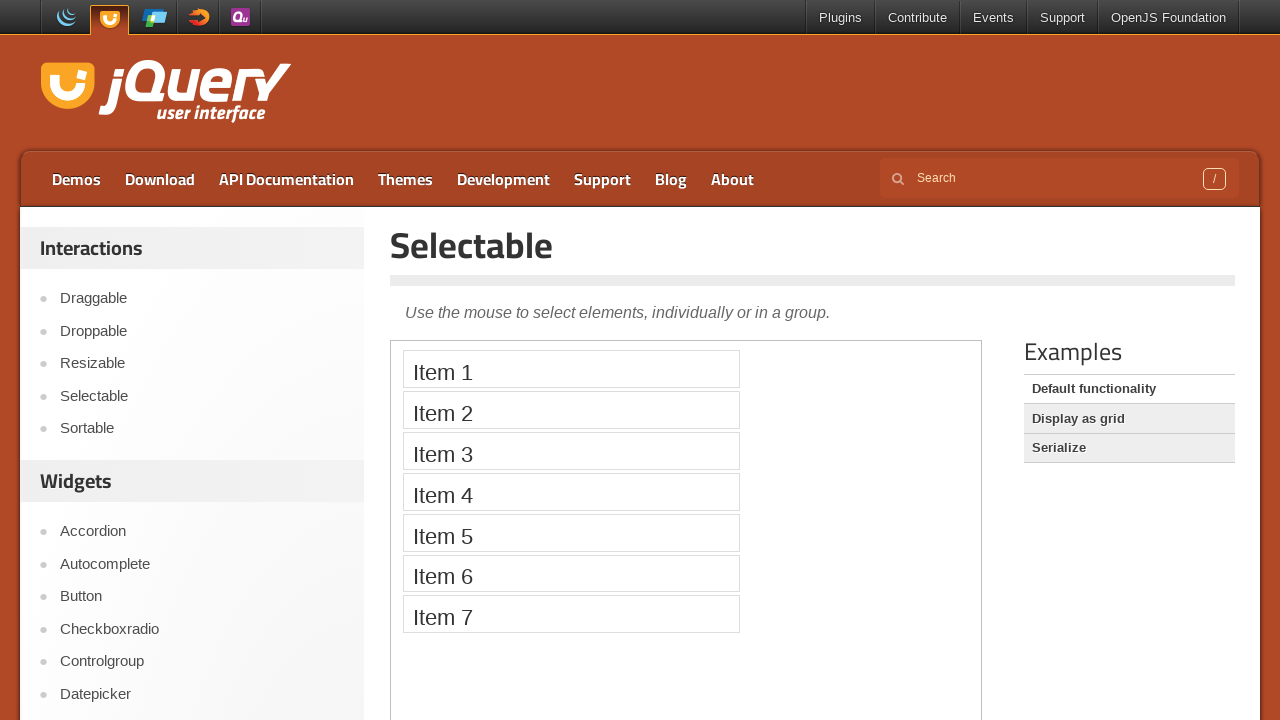

Located list item 3
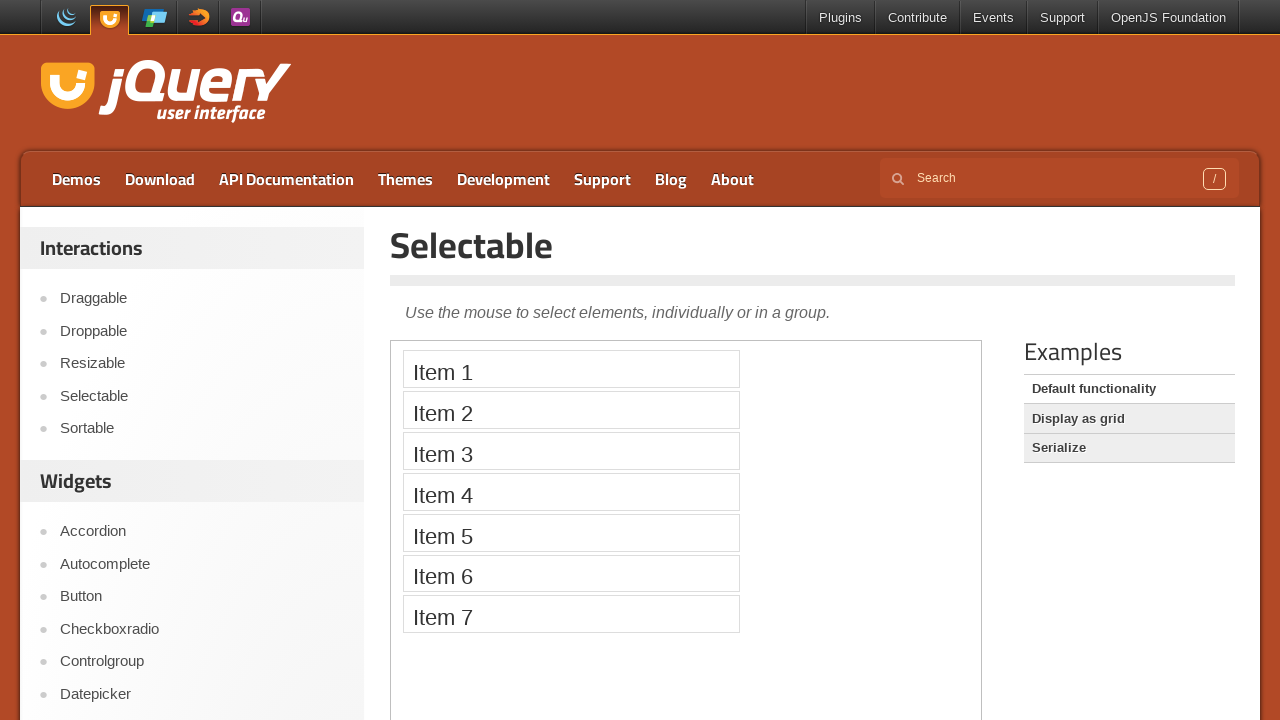

Located list item 5
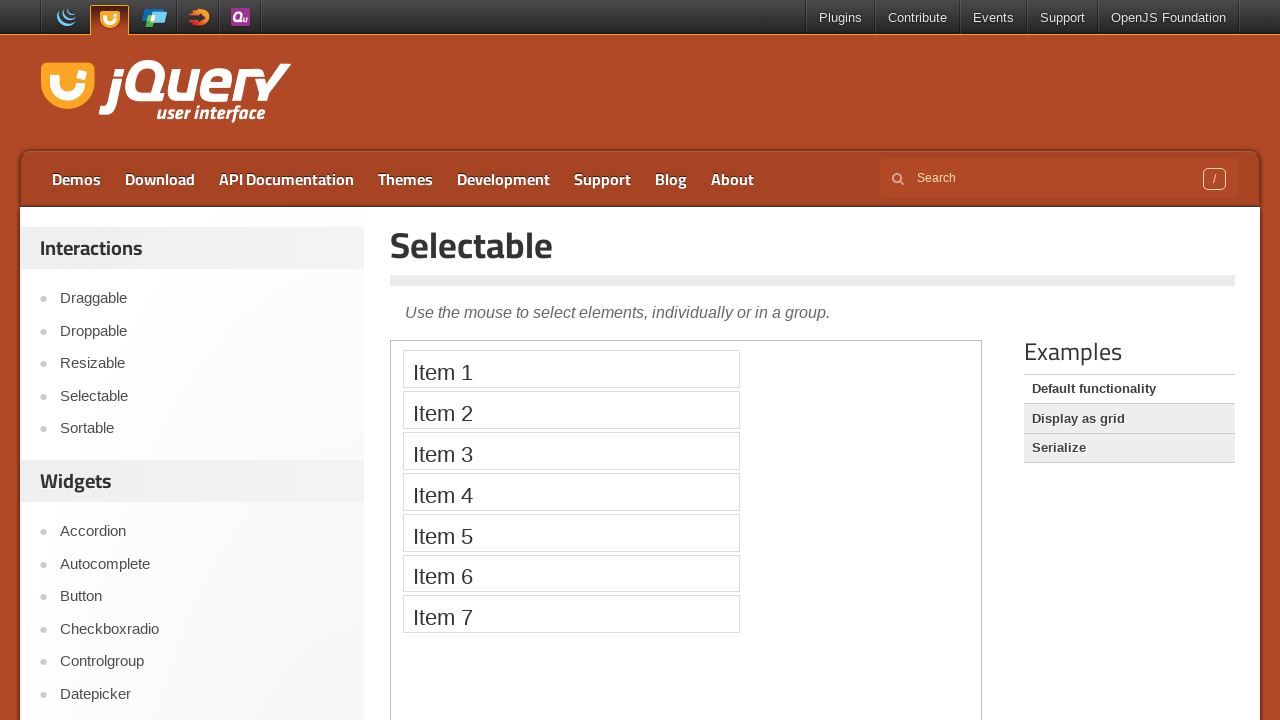

Located list item 7
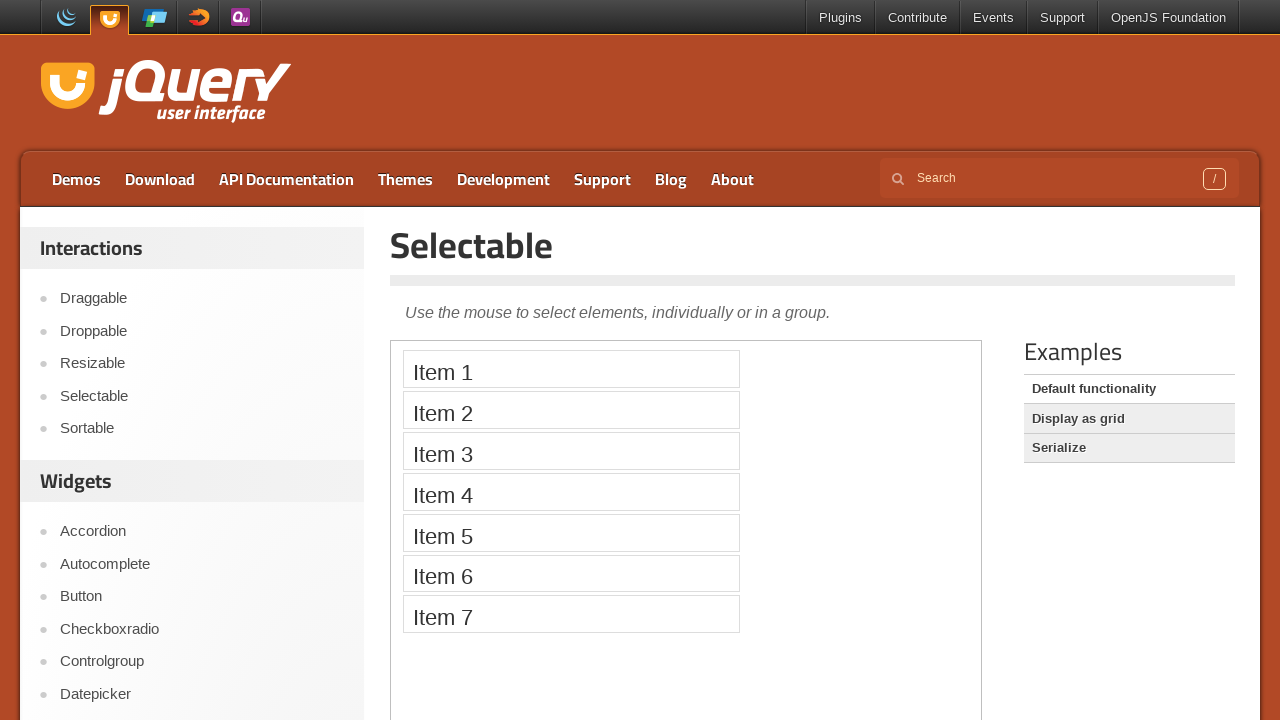

Pressed down CONTROL key
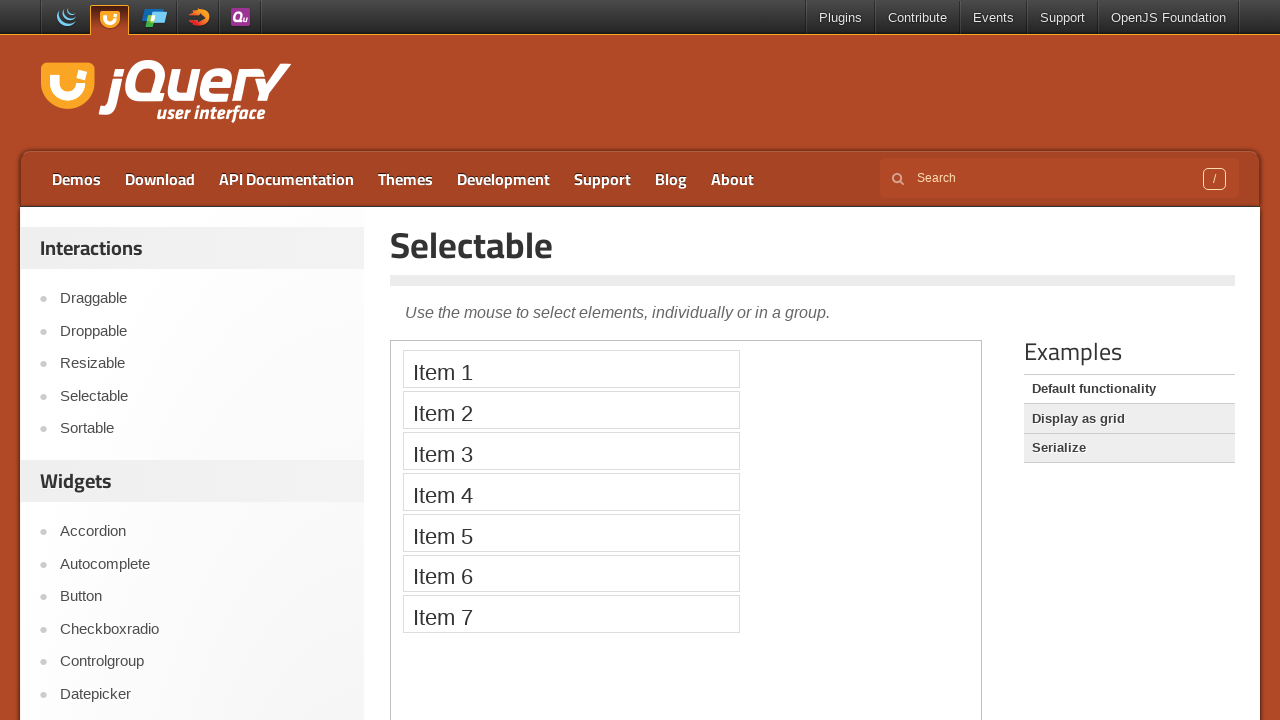

Clicked list item 1 while holding CONTROL at (571, 369) on iframe.demo-frame >> internal:control=enter-frame >> (//ol[@id='selectable']//li
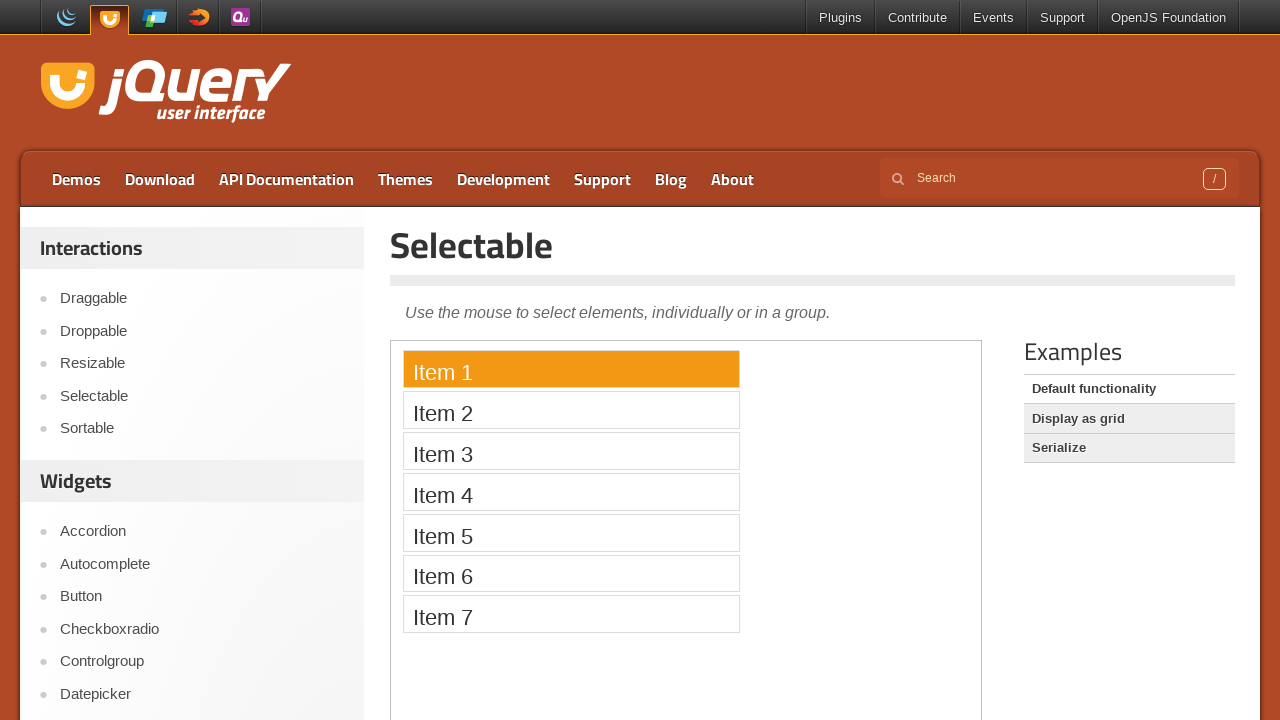

Clicked list item 3 while holding CONTROL at (571, 451) on iframe.demo-frame >> internal:control=enter-frame >> (//ol[@id='selectable']//li
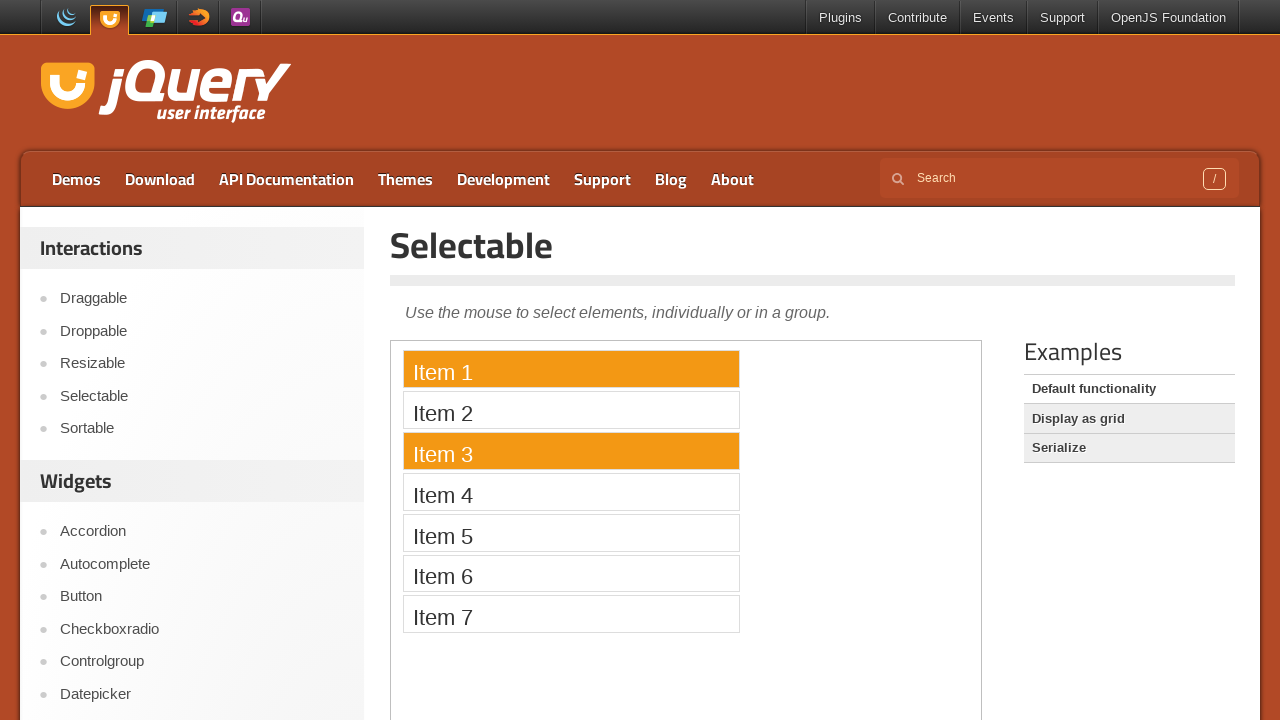

Clicked list item 5 while holding CONTROL at (571, 532) on iframe.demo-frame >> internal:control=enter-frame >> (//ol[@id='selectable']//li
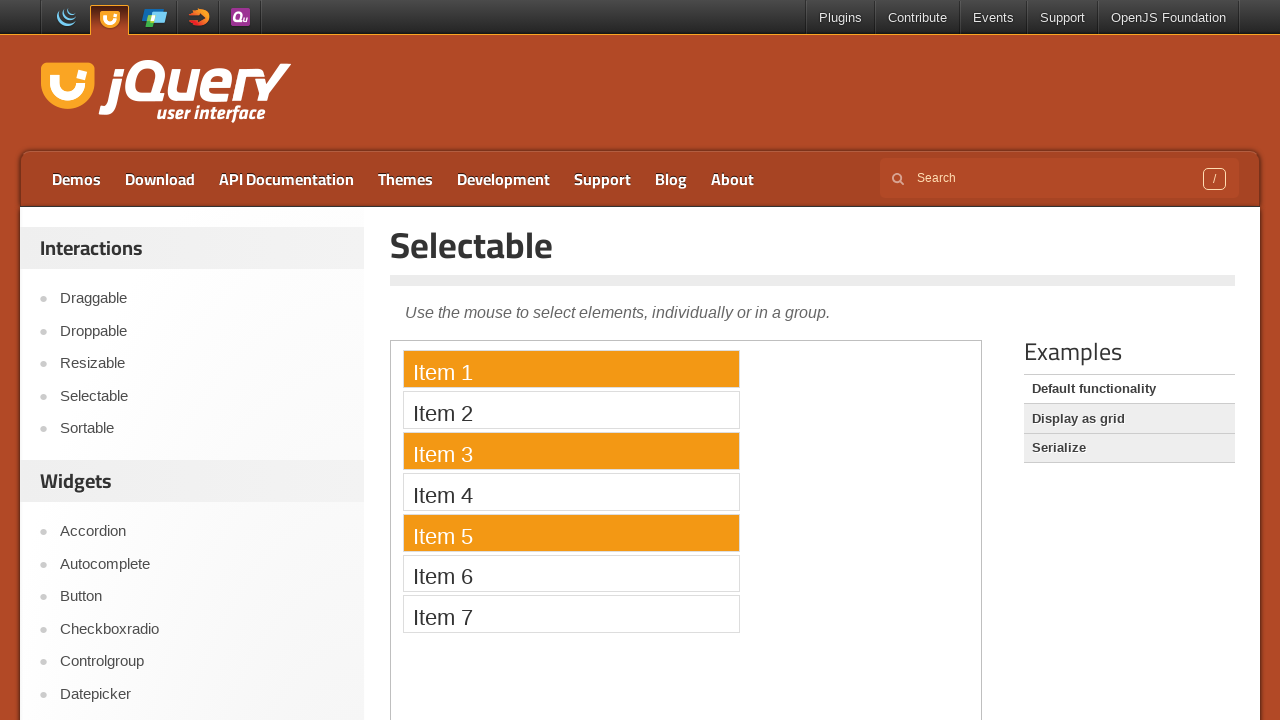

Clicked list item 7 while holding CONTROL at (571, 614) on iframe.demo-frame >> internal:control=enter-frame >> (//ol[@id='selectable']//li
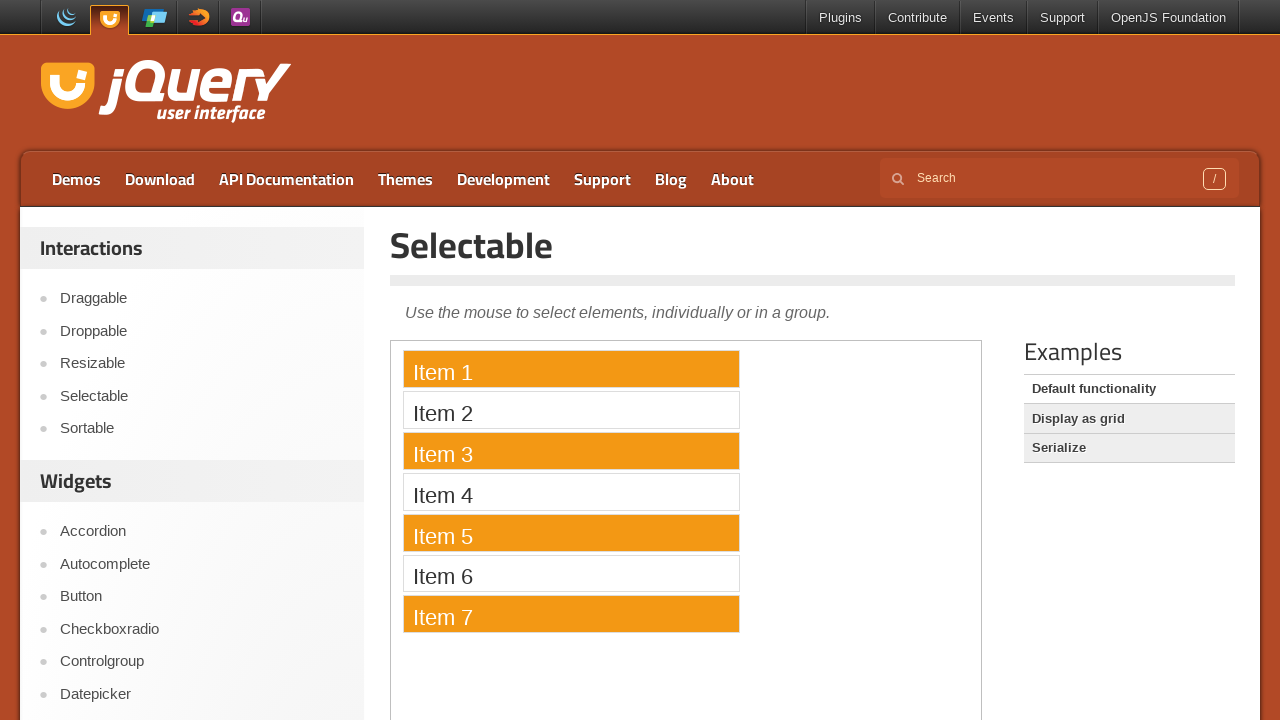

Released CONTROL key
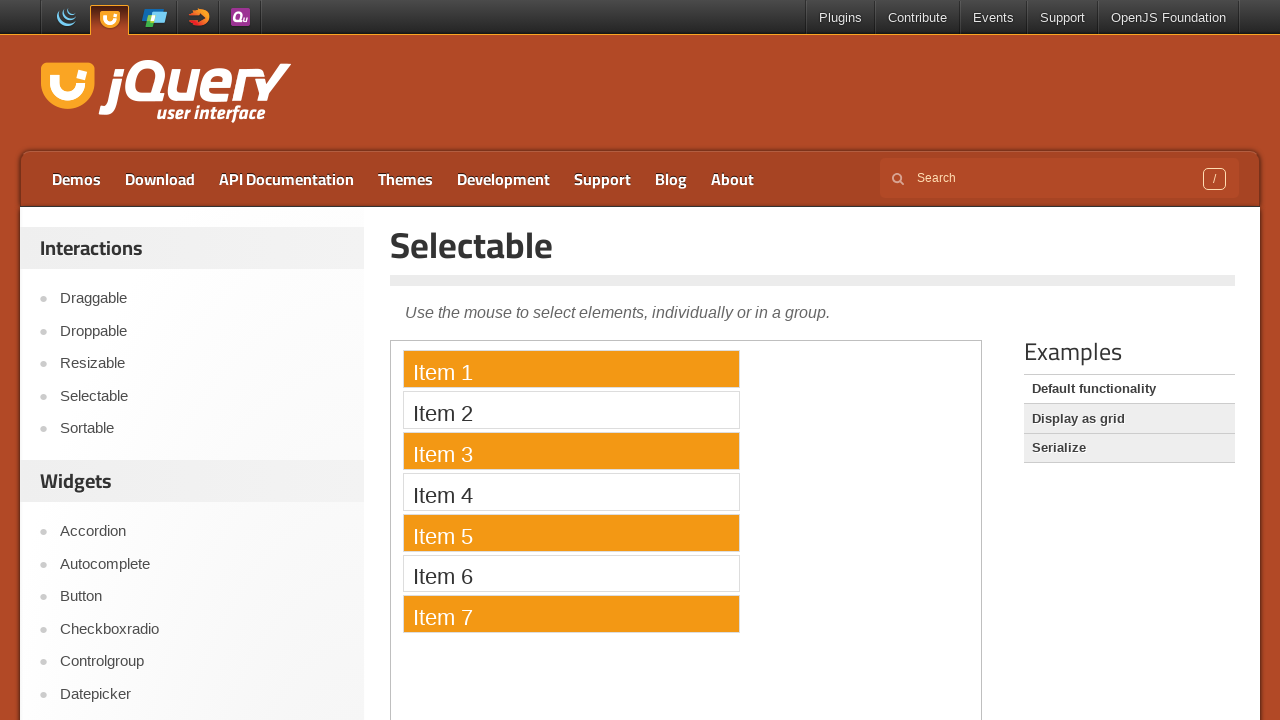

Waited 1 second to observe selection result
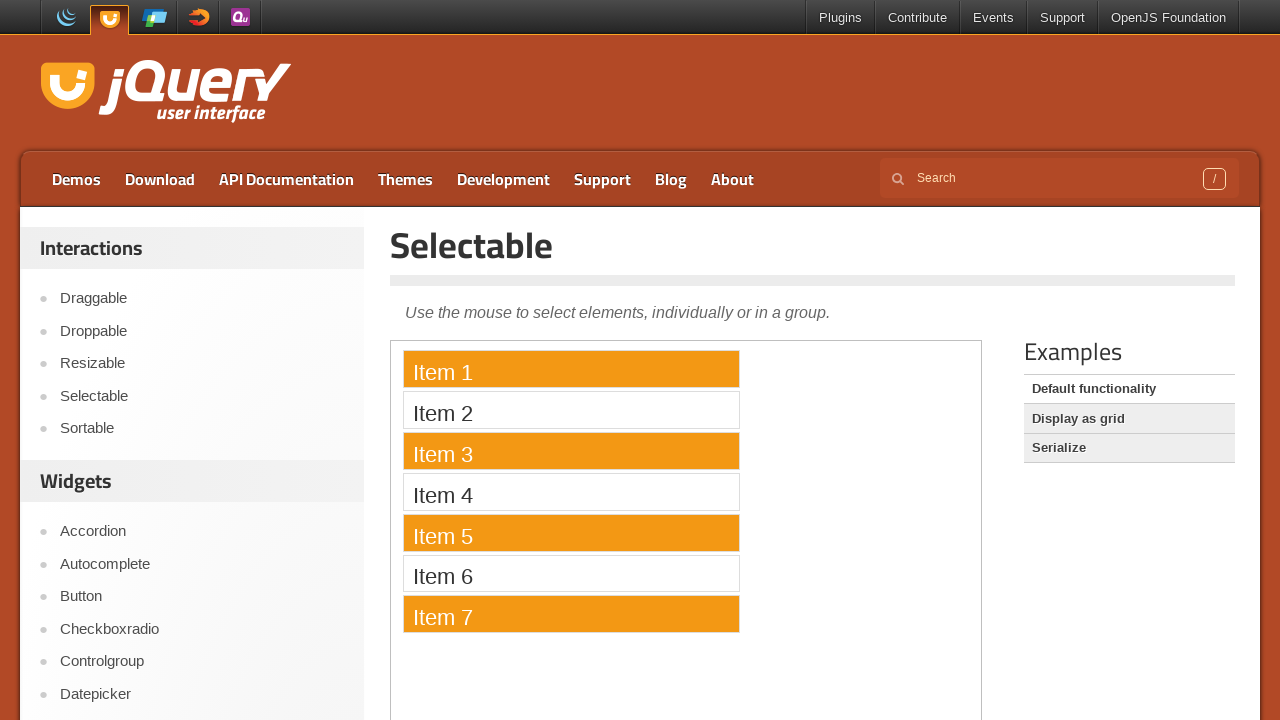

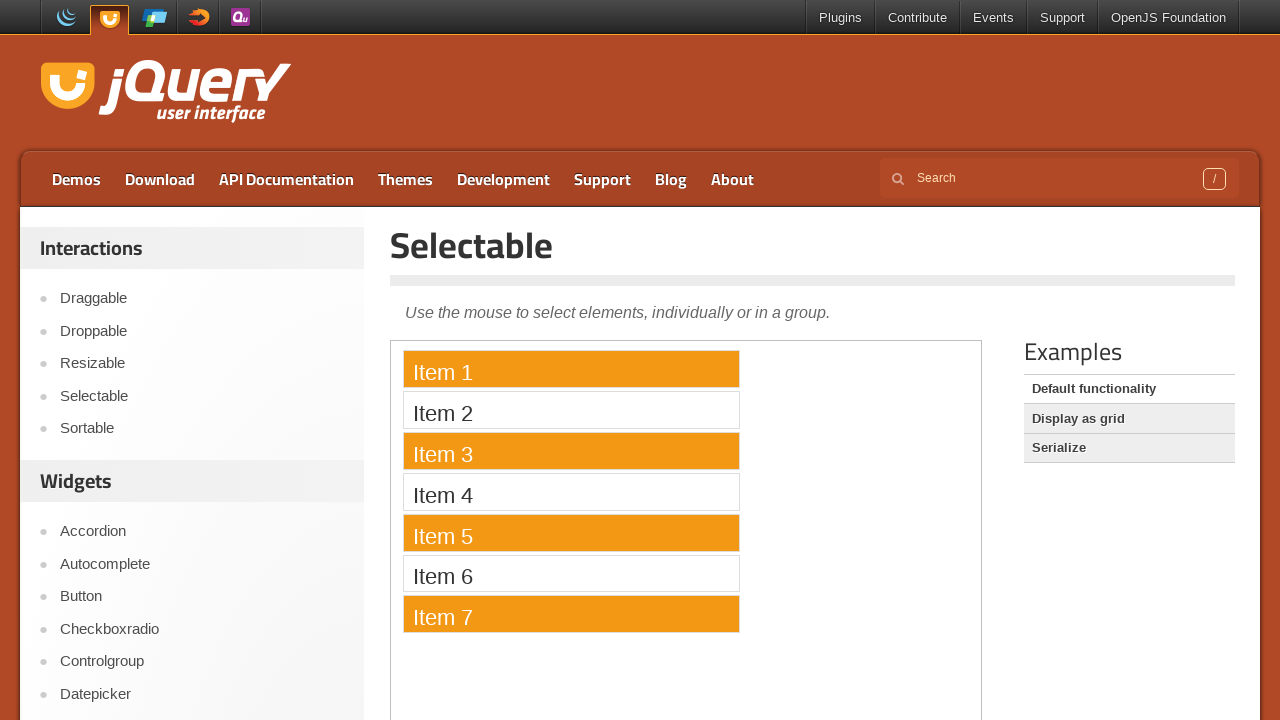